Navigates to automationtalks.com and verifies the page loads by checking the title

Starting URL: https://automationtalks.com/

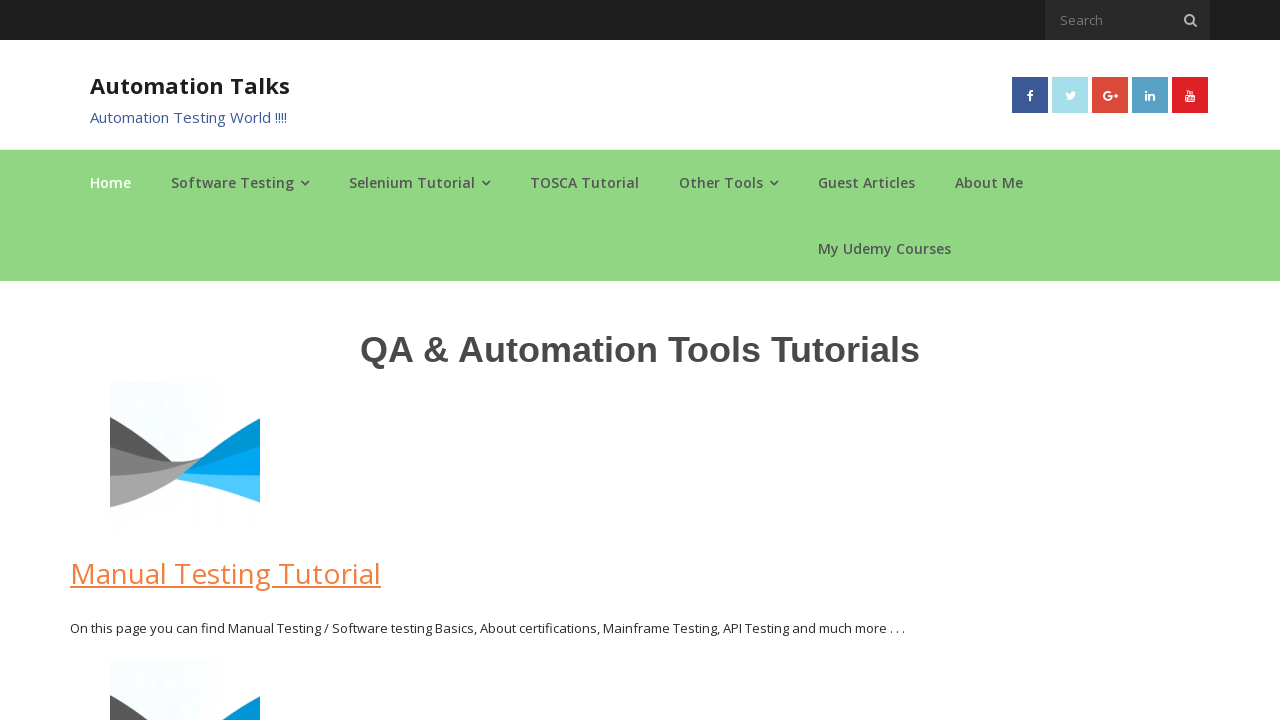

Navigated to https://automationtalks.com/
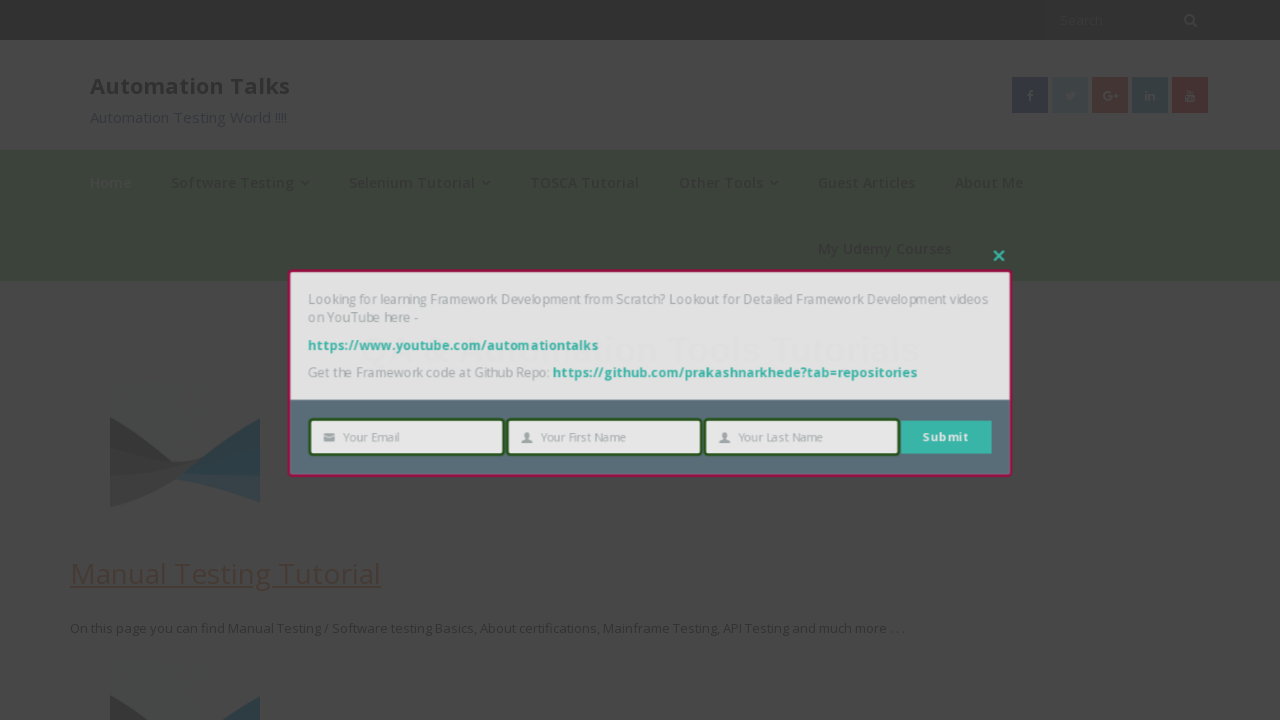

Page loaded and DOM content became available
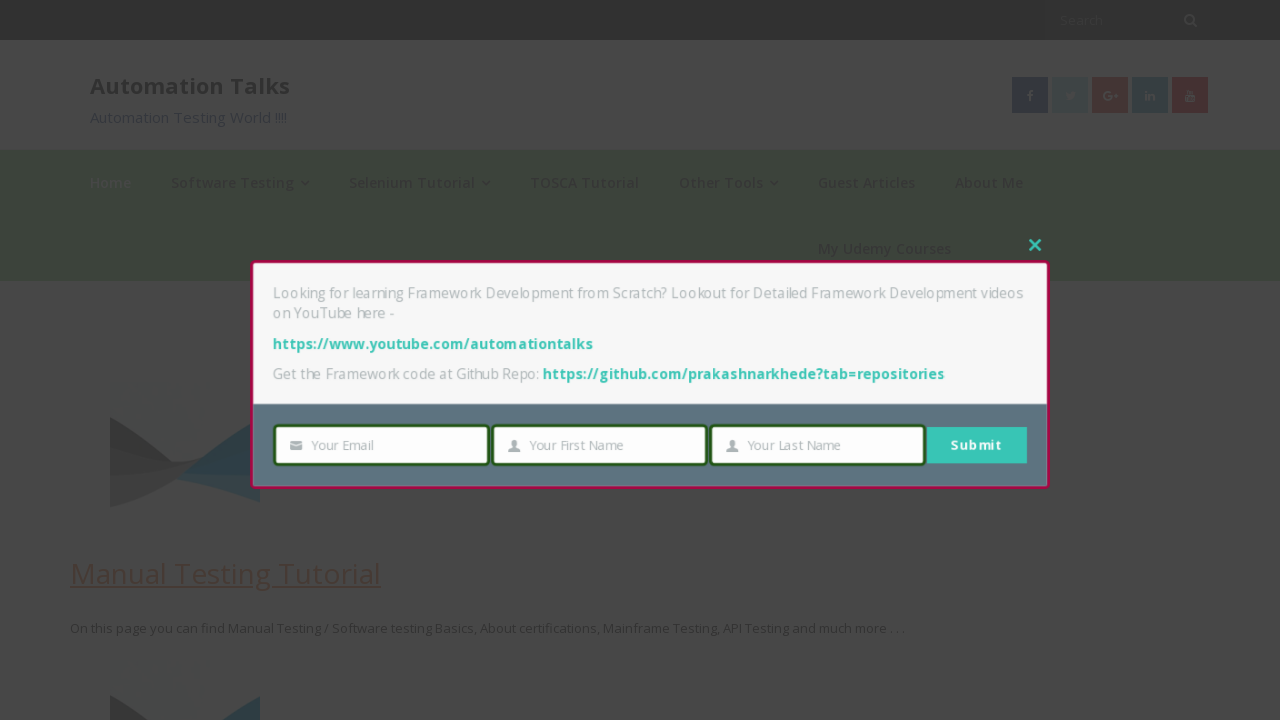

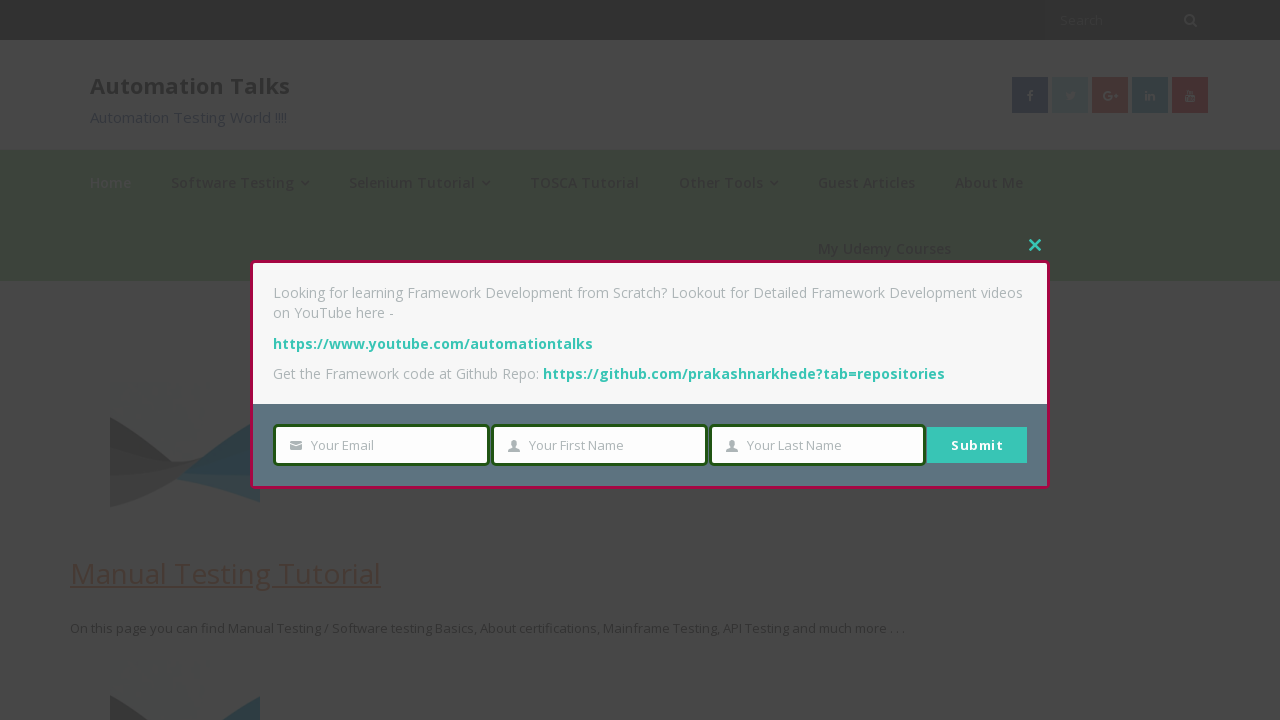